Verifies that the login page URL is correct after navigation

Starting URL: https://opensource-demo.orangehrmlive.com/web/index.php/auth/login

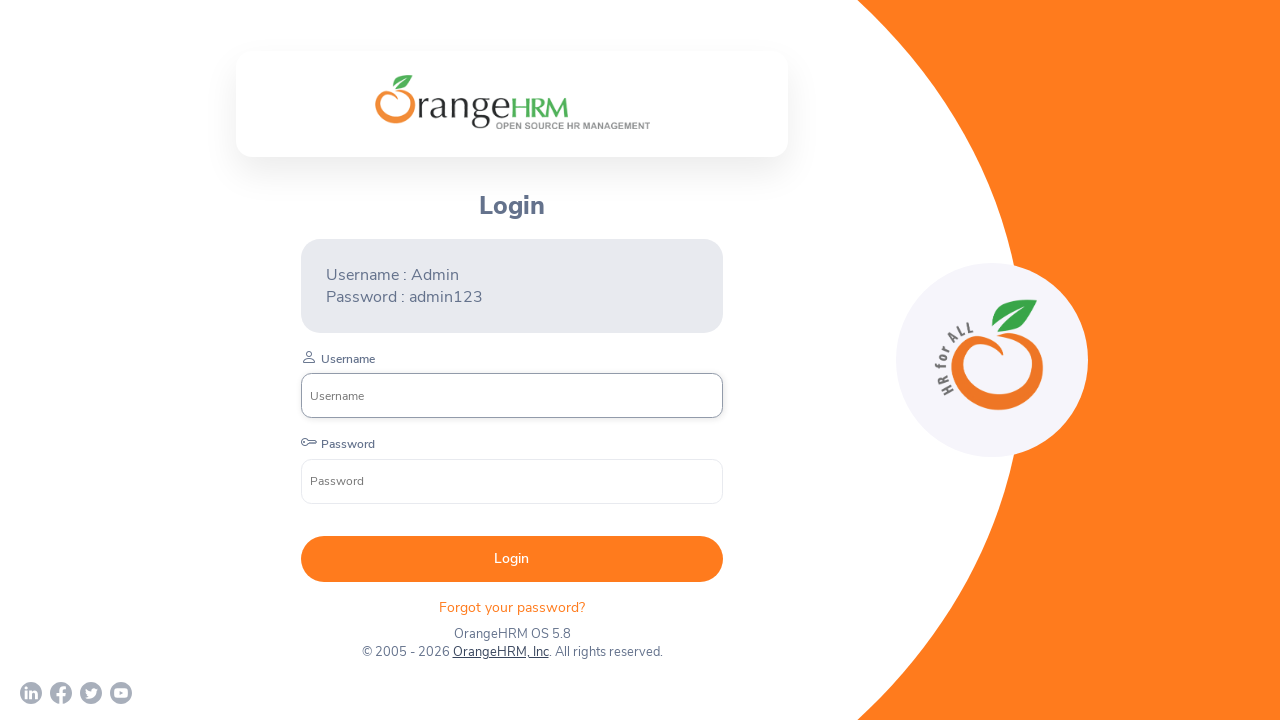

Verified that the current URL matches the expected login page URL
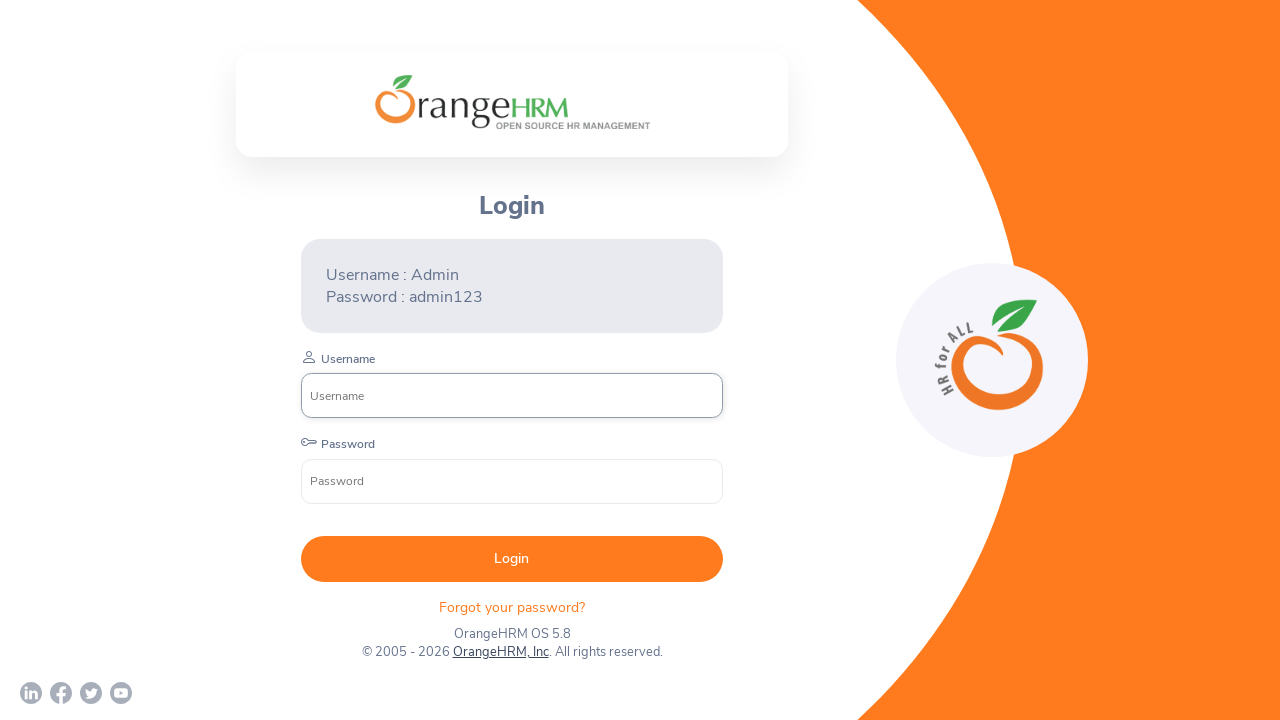

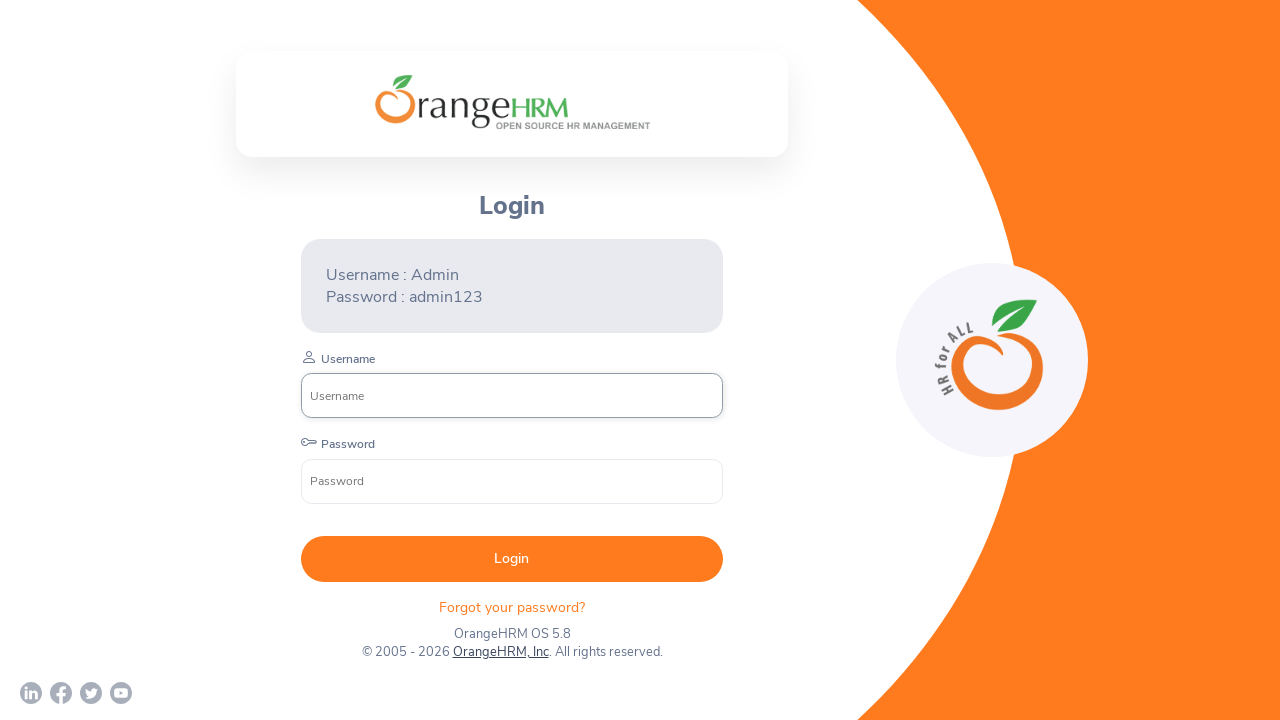